Navigates to SauceDemo website and enters text into an input field using absolute XPath

Starting URL: https://www.saucedemo.com

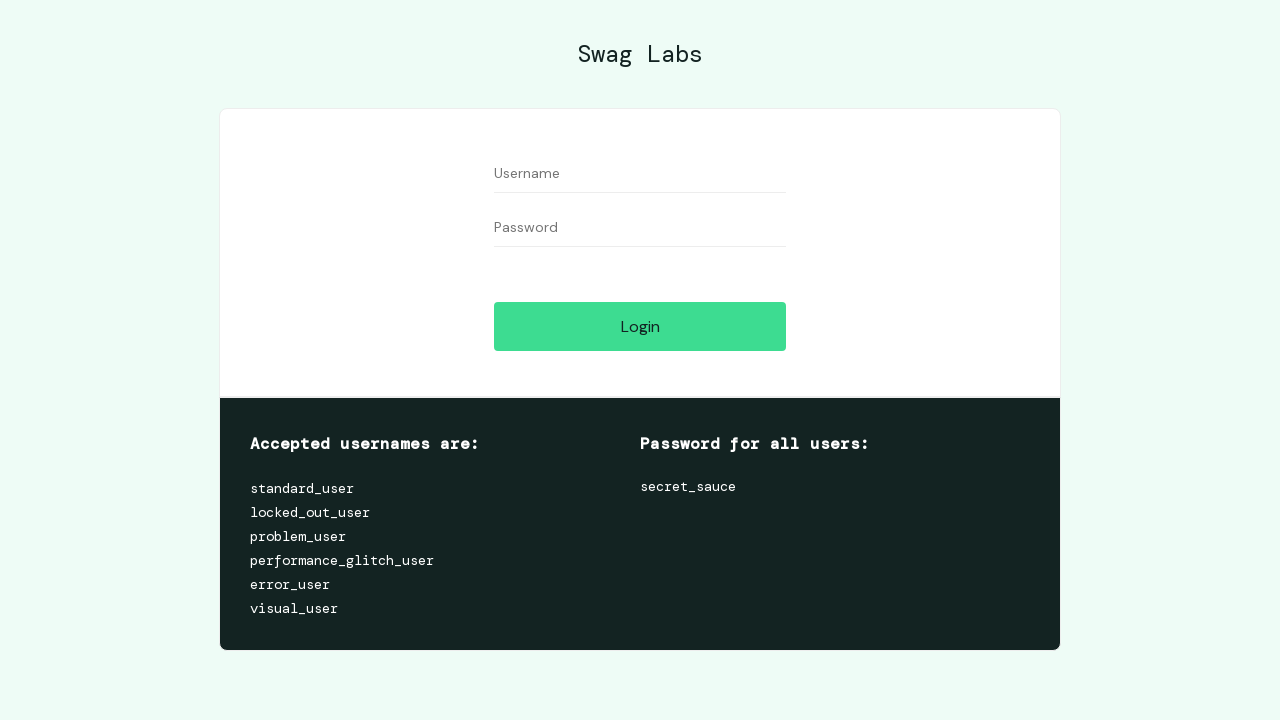

Filled password input field with 'hi' using absolute XPath on input#password
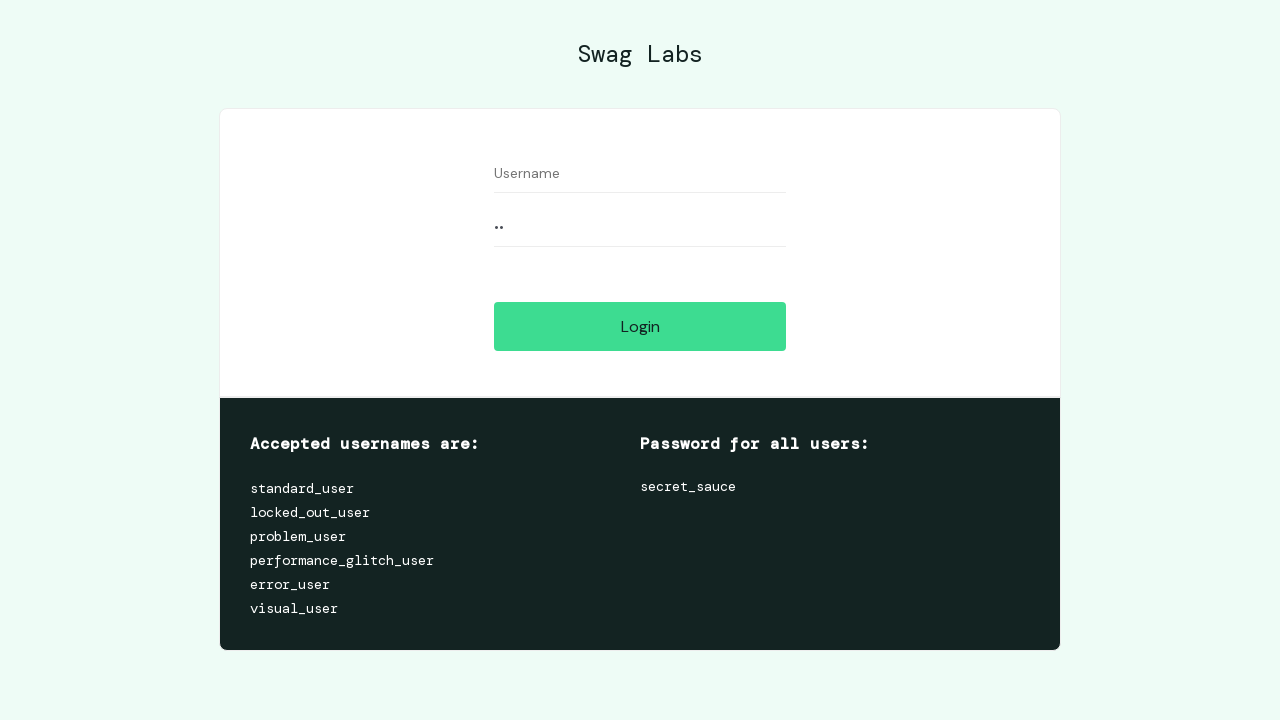

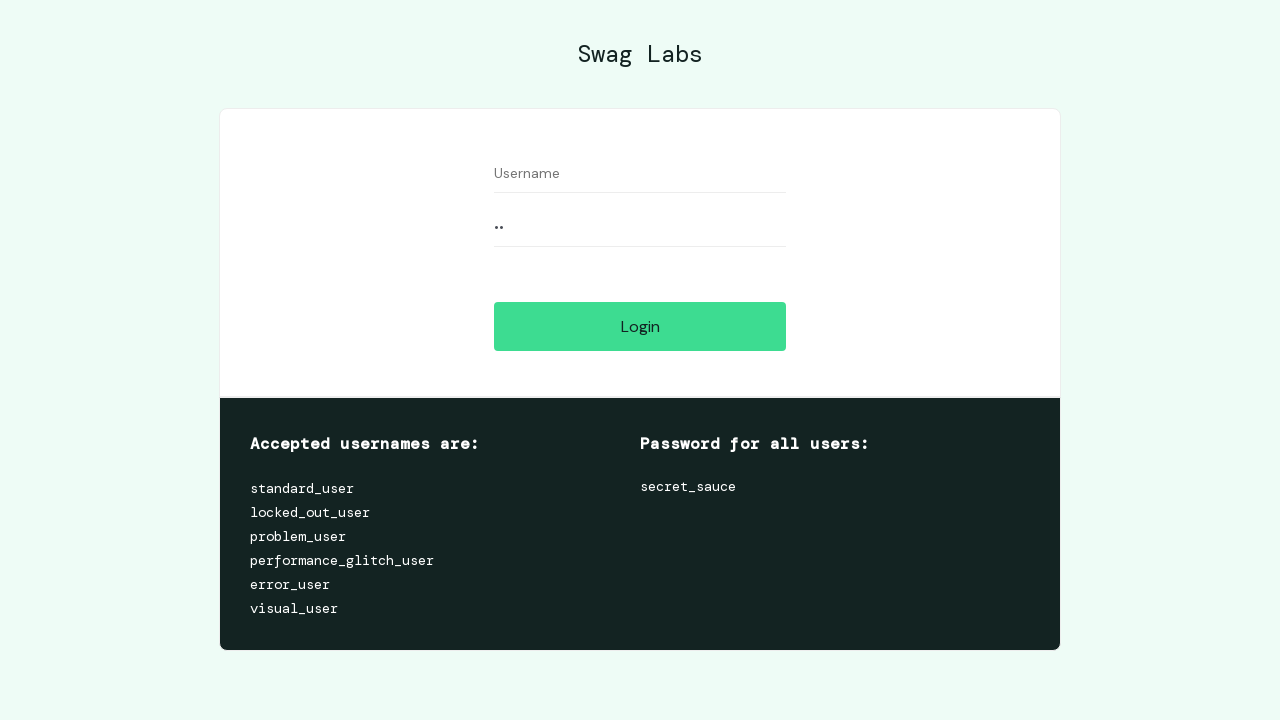